Tests the radio button functionality in the Elements section

Starting URL: https://demoqa.com/

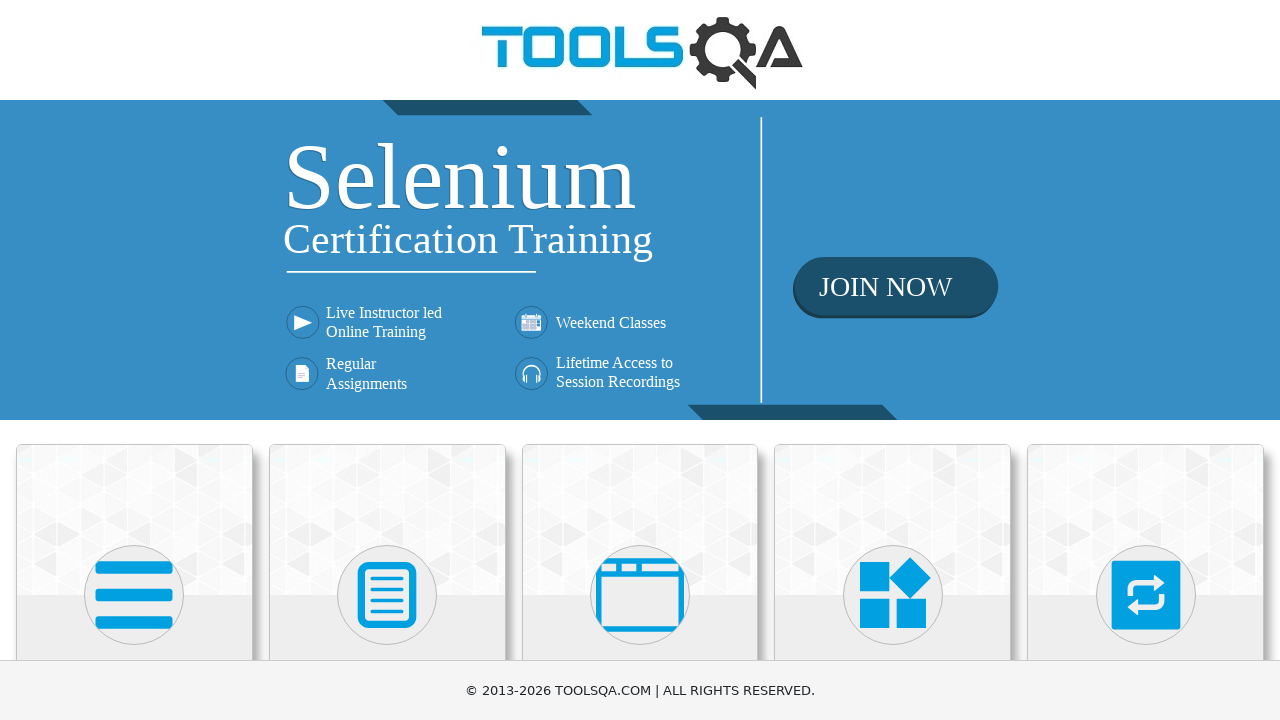

Clicked on Elements card at (134, 520) on .card:has-text('Elements')
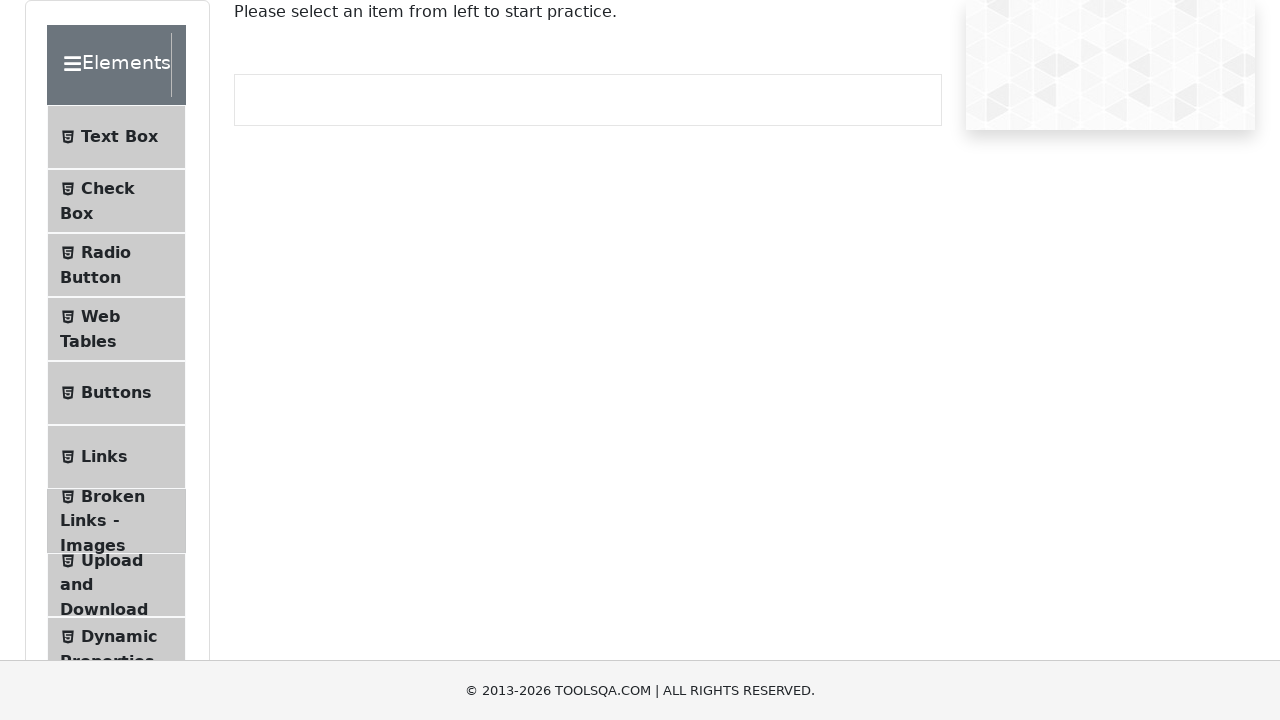

Clicked on Radio Button menu item at (106, 252) on text=Radio Button
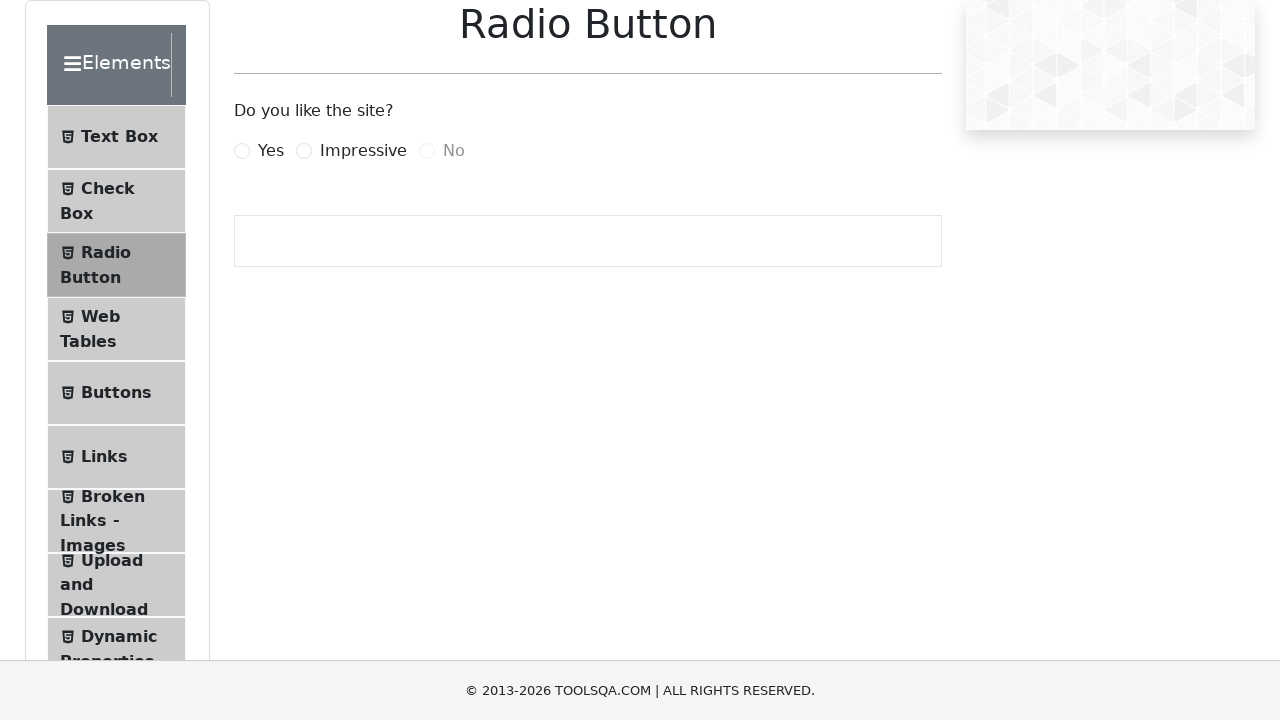

Selected 'Yes' radio button at (271, 151) on label[for='yesRadio']
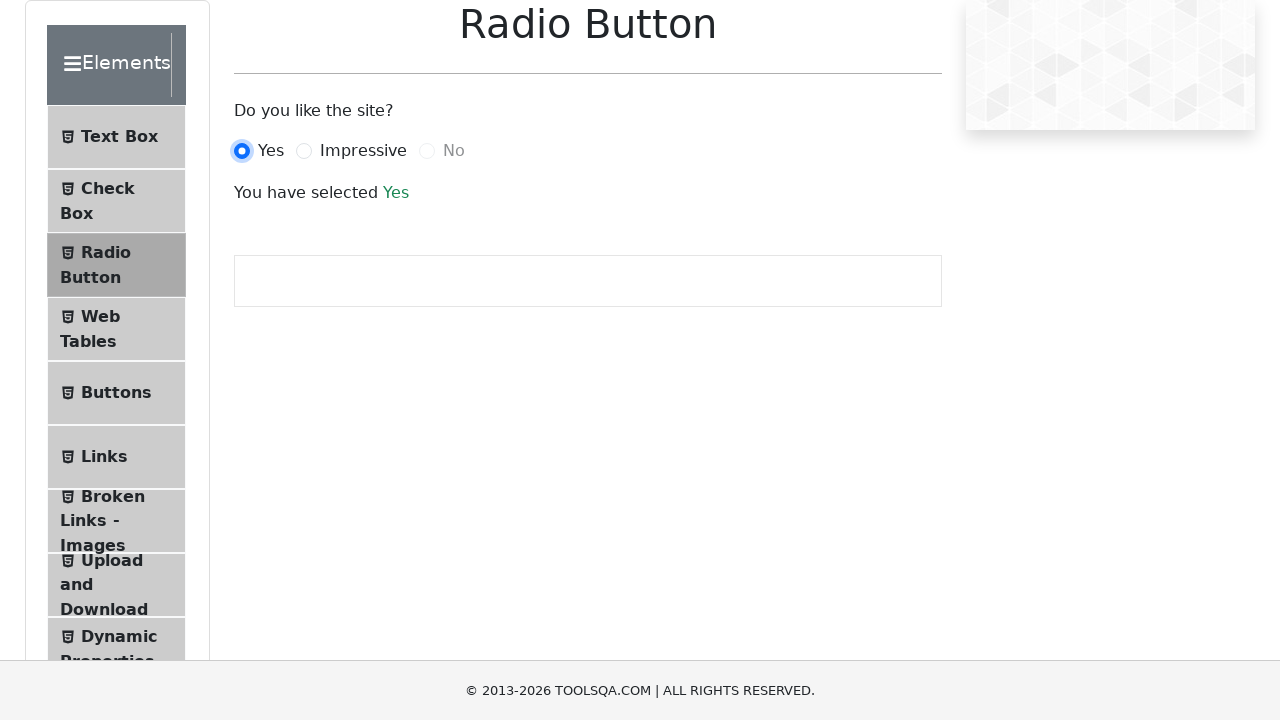

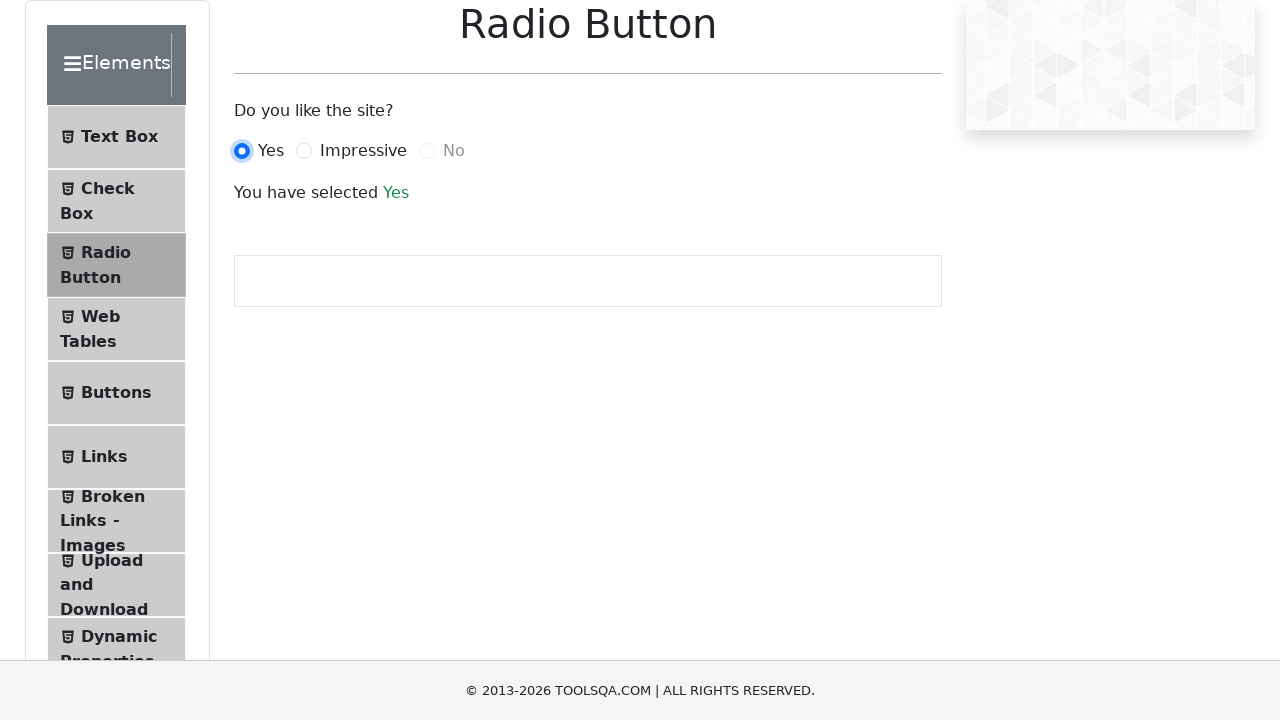